Tests that the manufacturer field accepts numeric input to verify field validation

Starting URL: https://carros-crud.vercel.app/

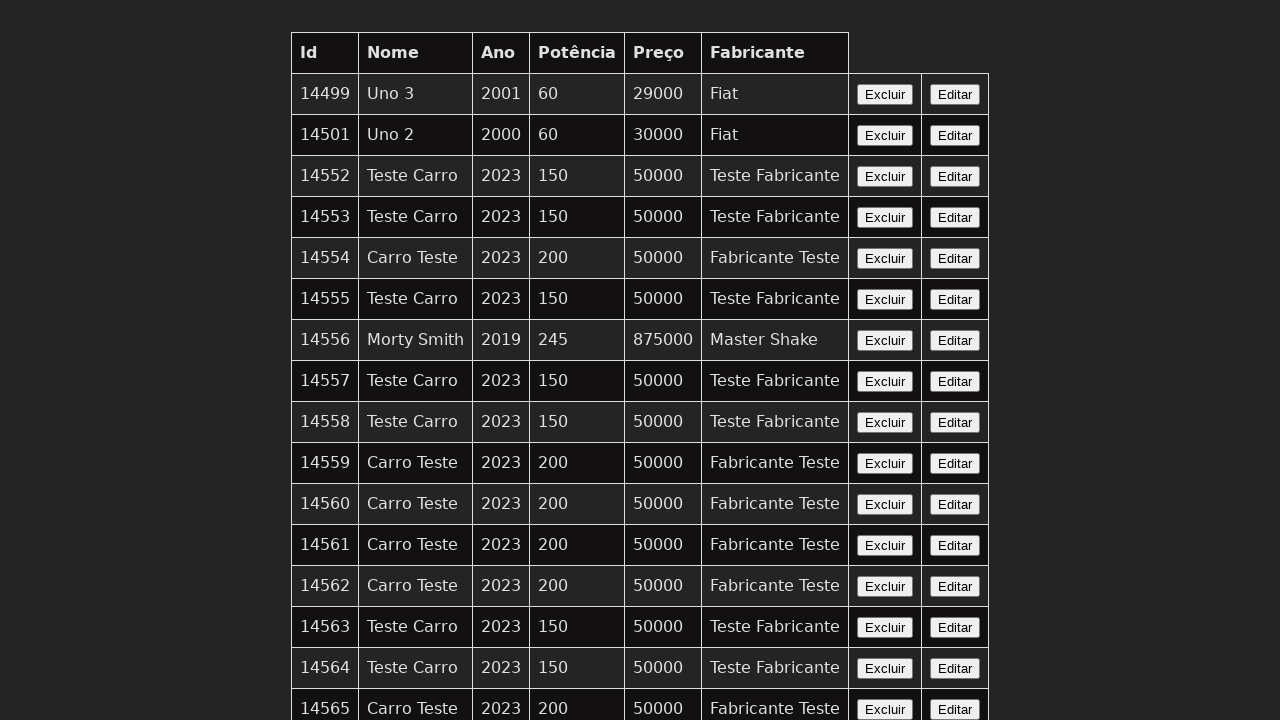

Filled fabricante field with numeric value '123' to test field validation on input[name='fabricante']
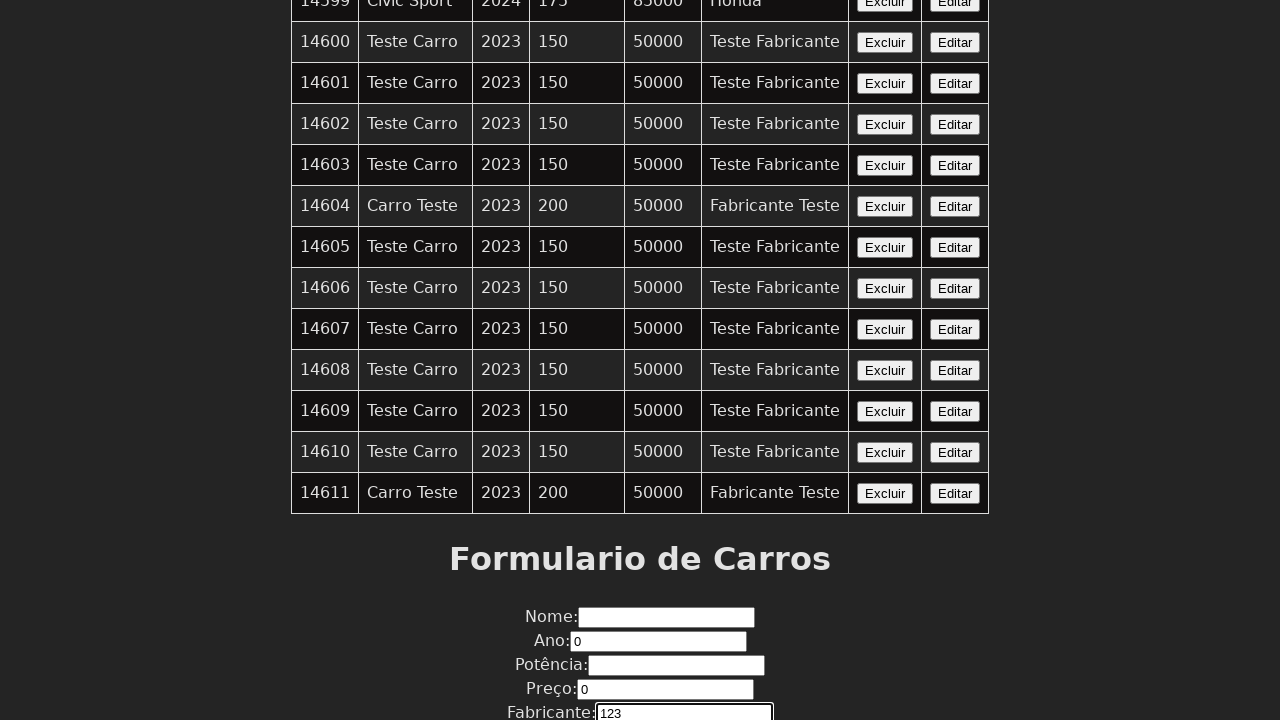

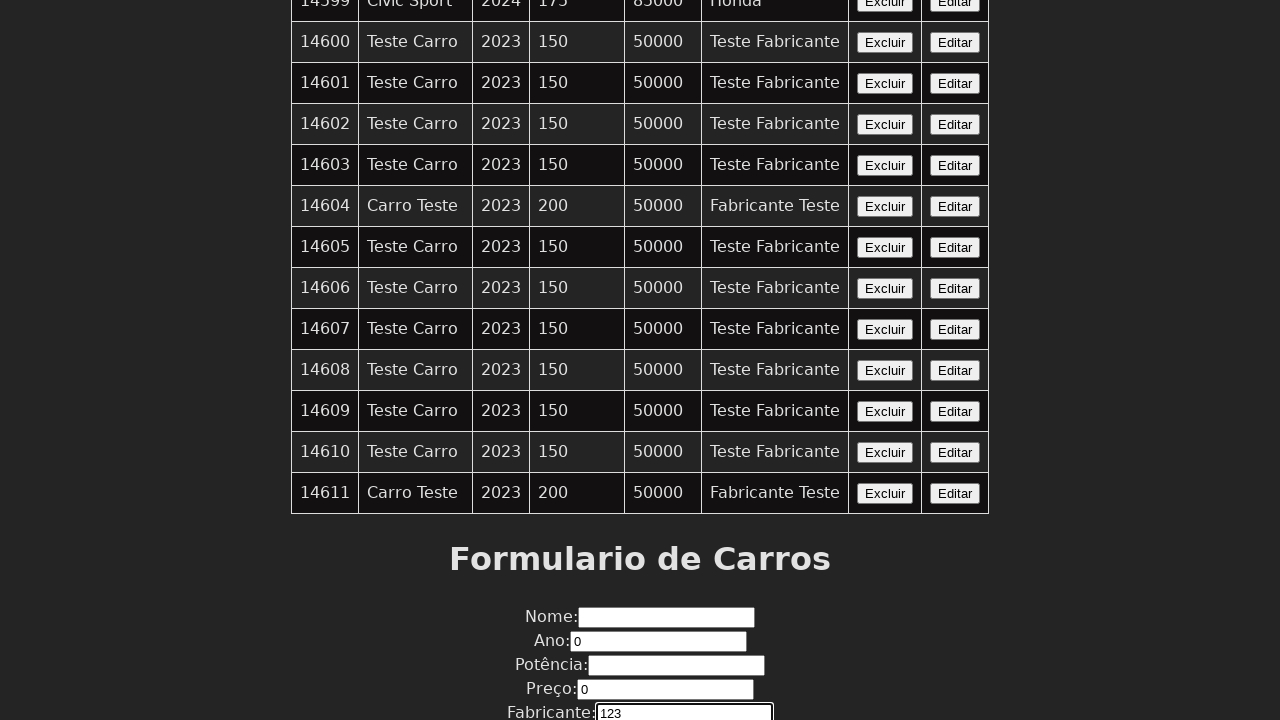